Tests the "New Tab" button functionality by clicking it and verifying the new tab displays the expected sample page text.

Starting URL: https://demoqa.com/browser-windows

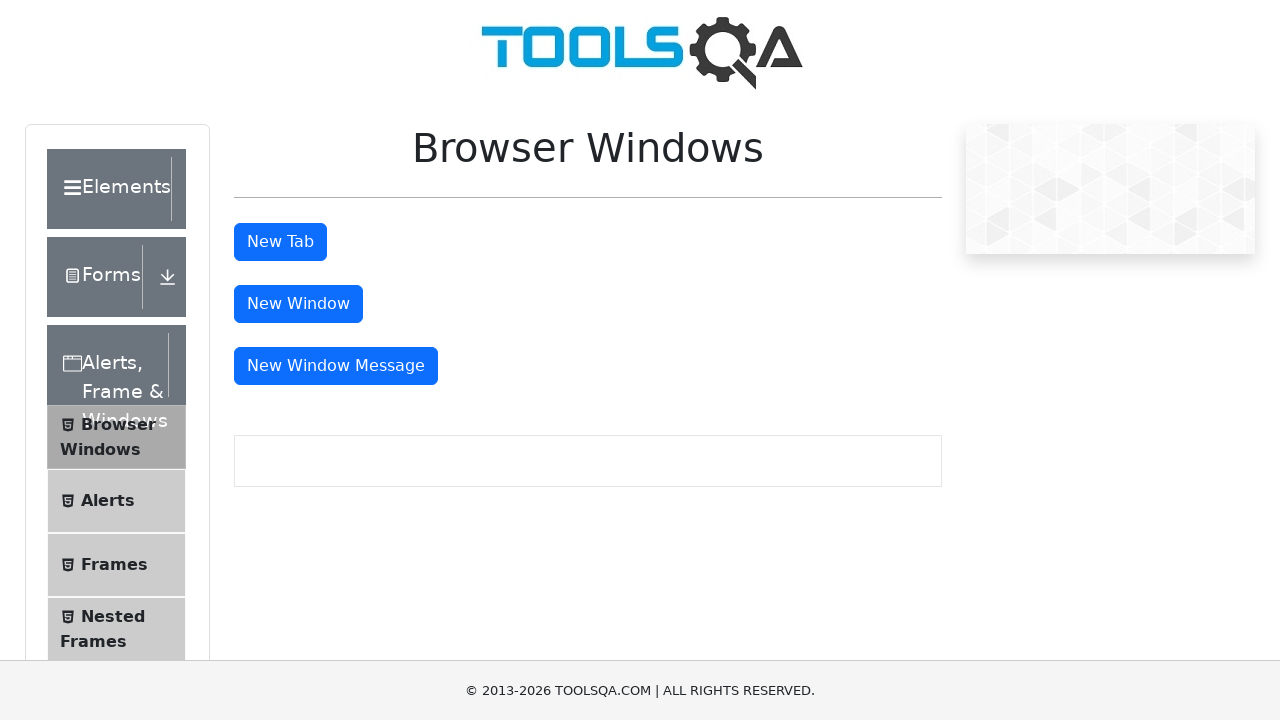

Clicked the 'New Tab' button at (280, 242) on #tabButton
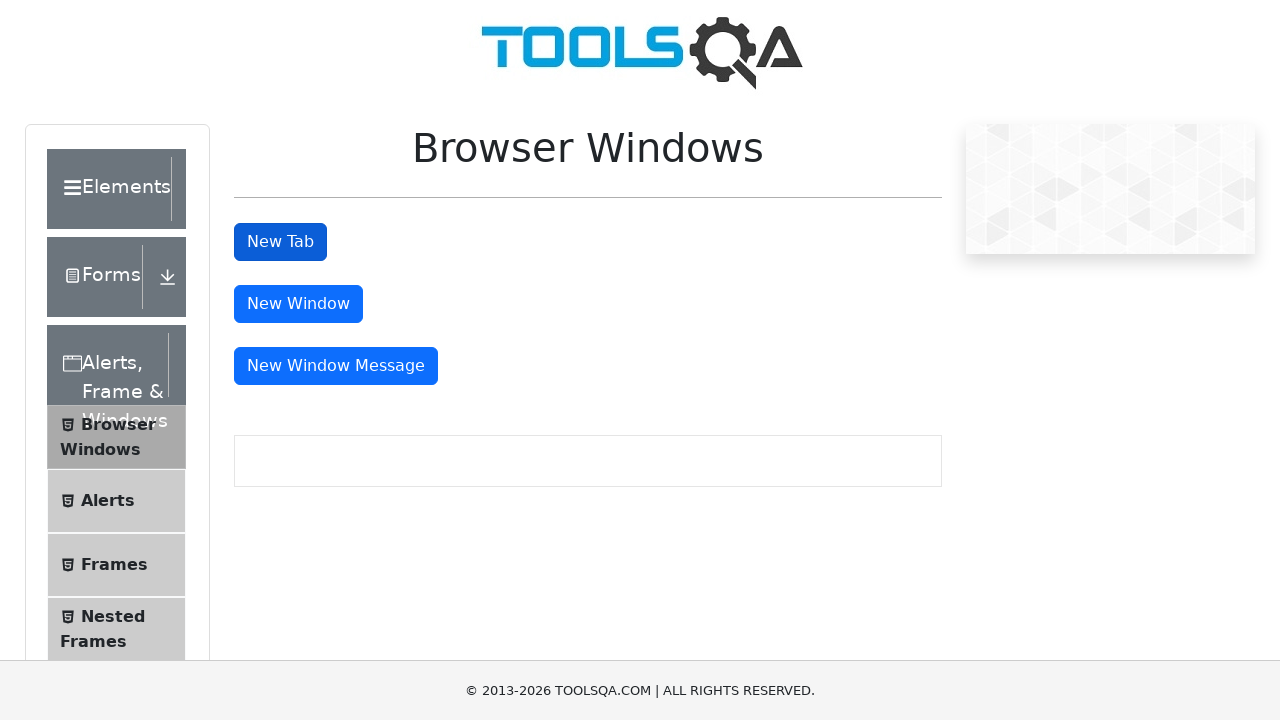

New tab opened and captured
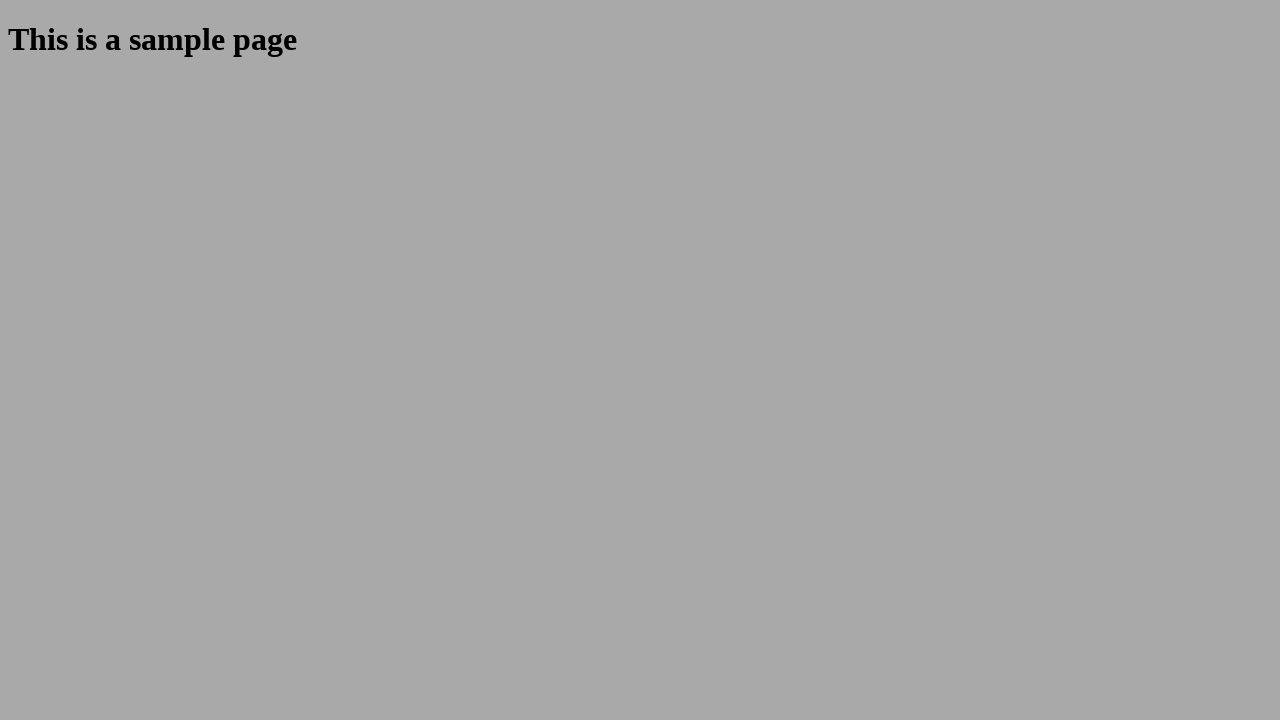

New tab page load completed
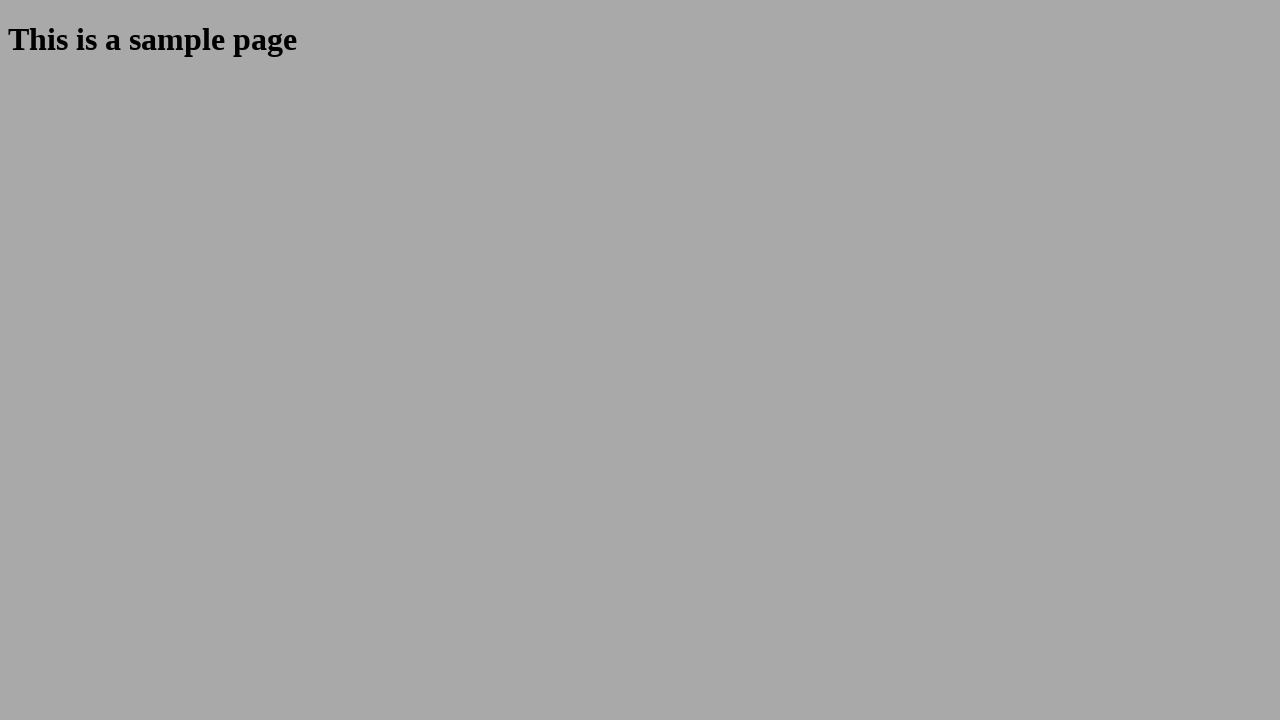

Retrieved sample heading text from new tab
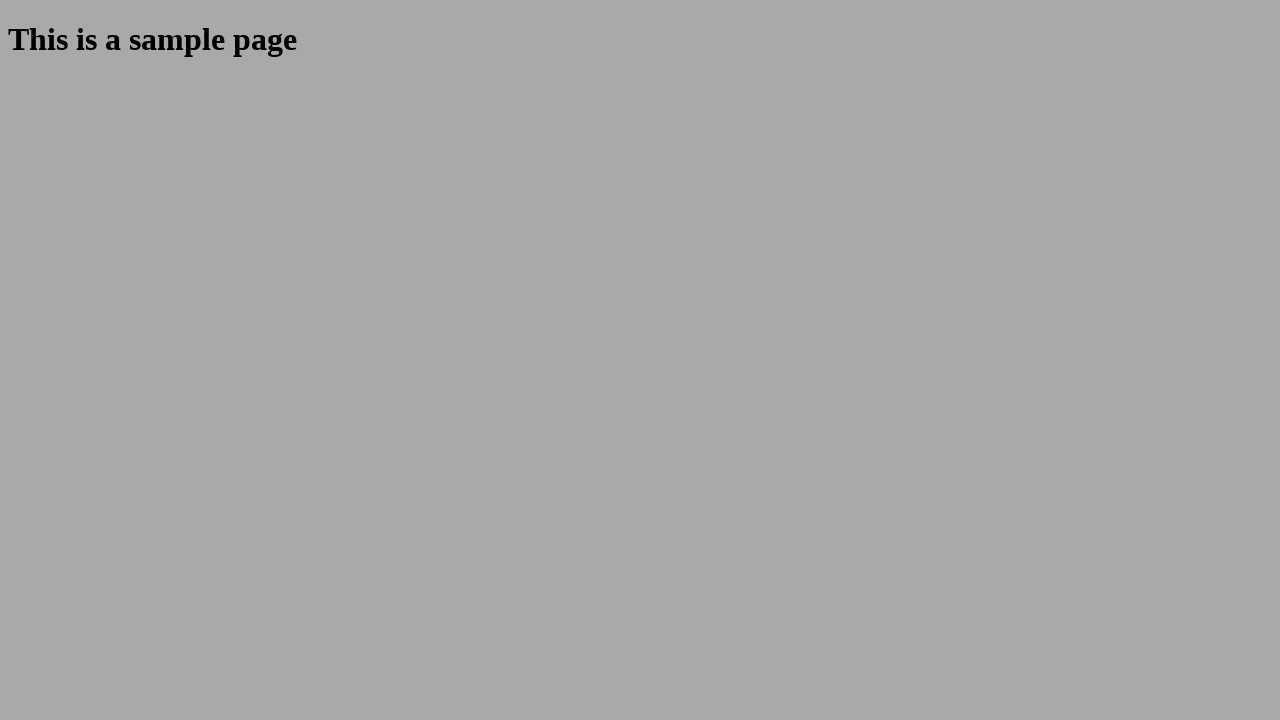

Verified sample page heading text matches expected value
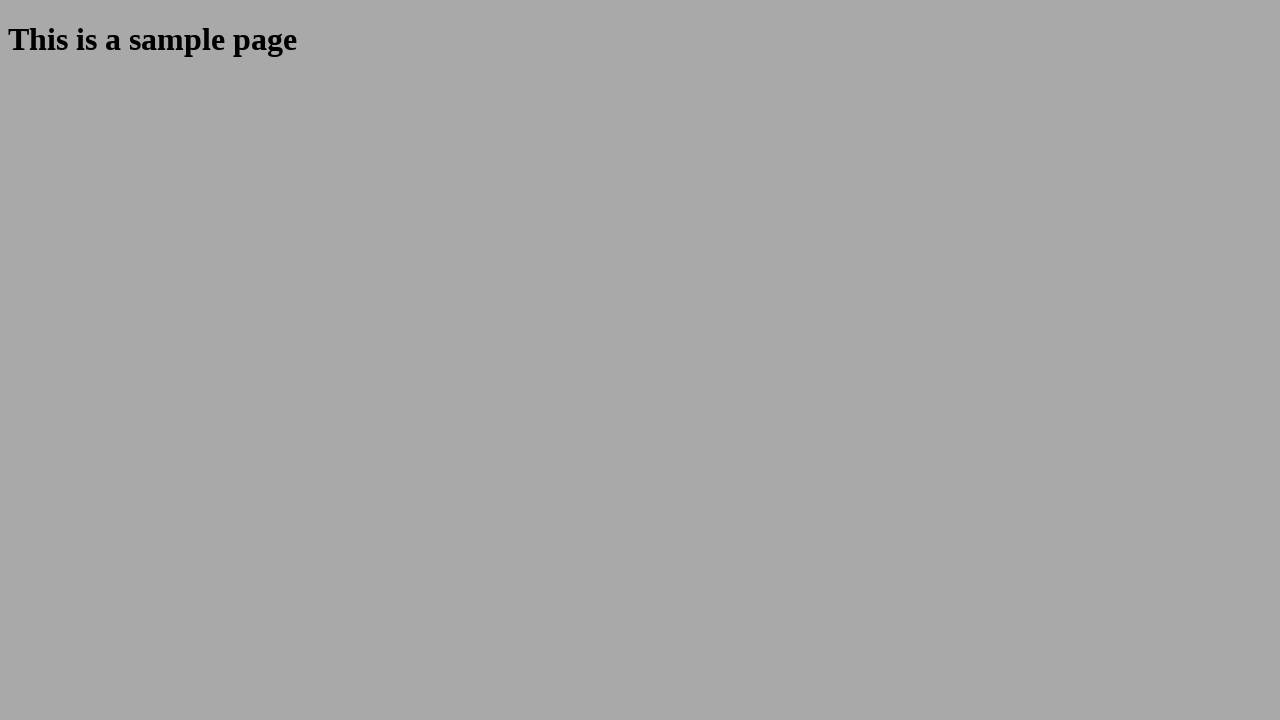

Closed the new tab
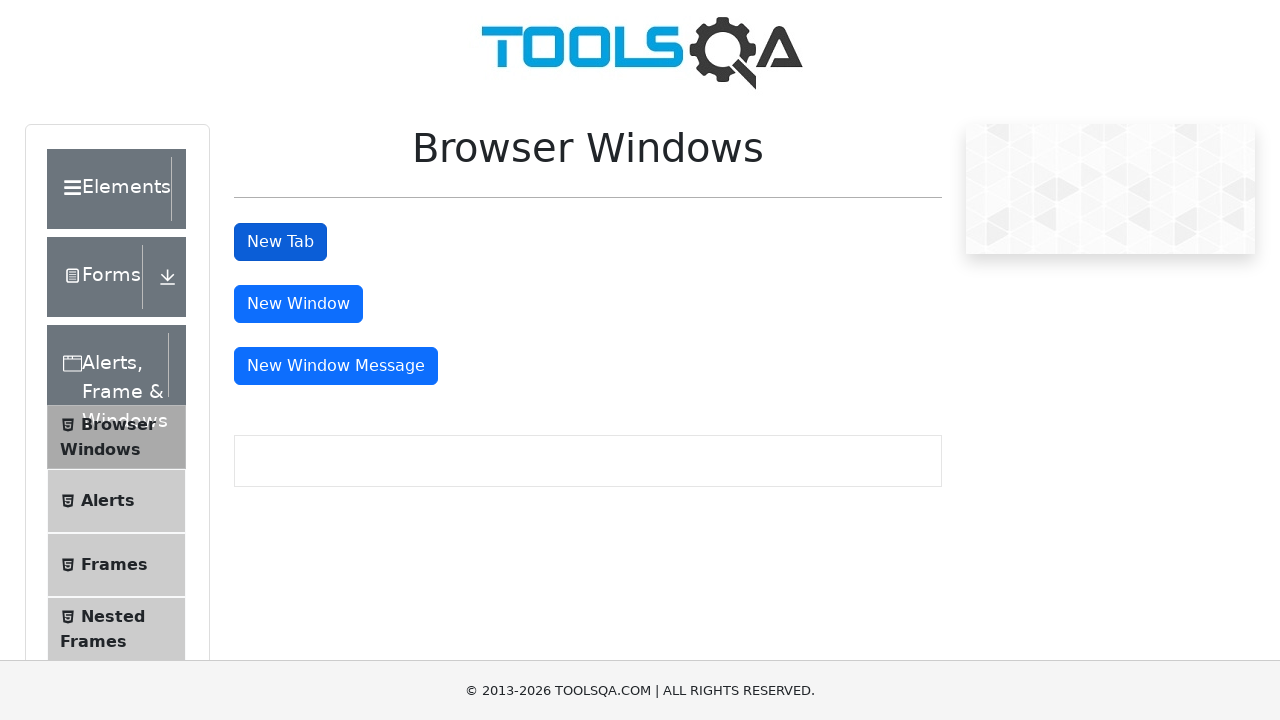

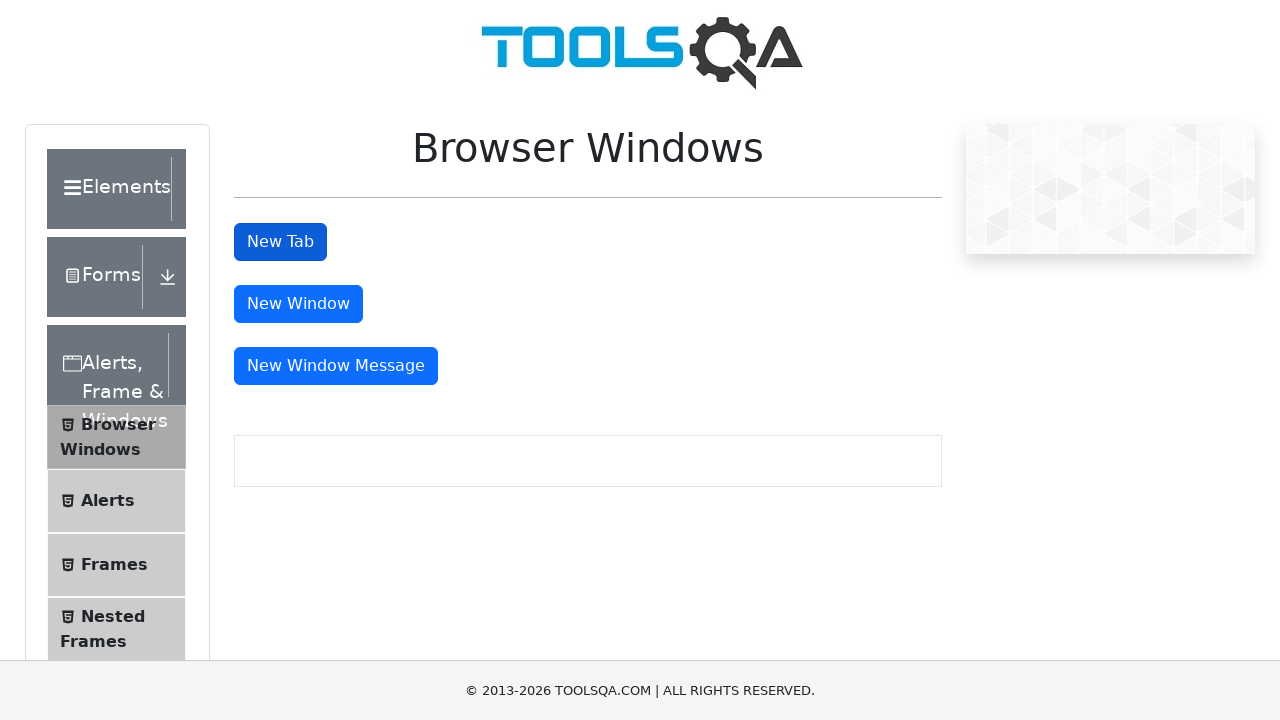